Tests handling multiple browser tabs by opening two tabs (example.com and playwright.dev), clicking a link in the second tab, then switching back to verify the first tab's title.

Starting URL: https://example.com

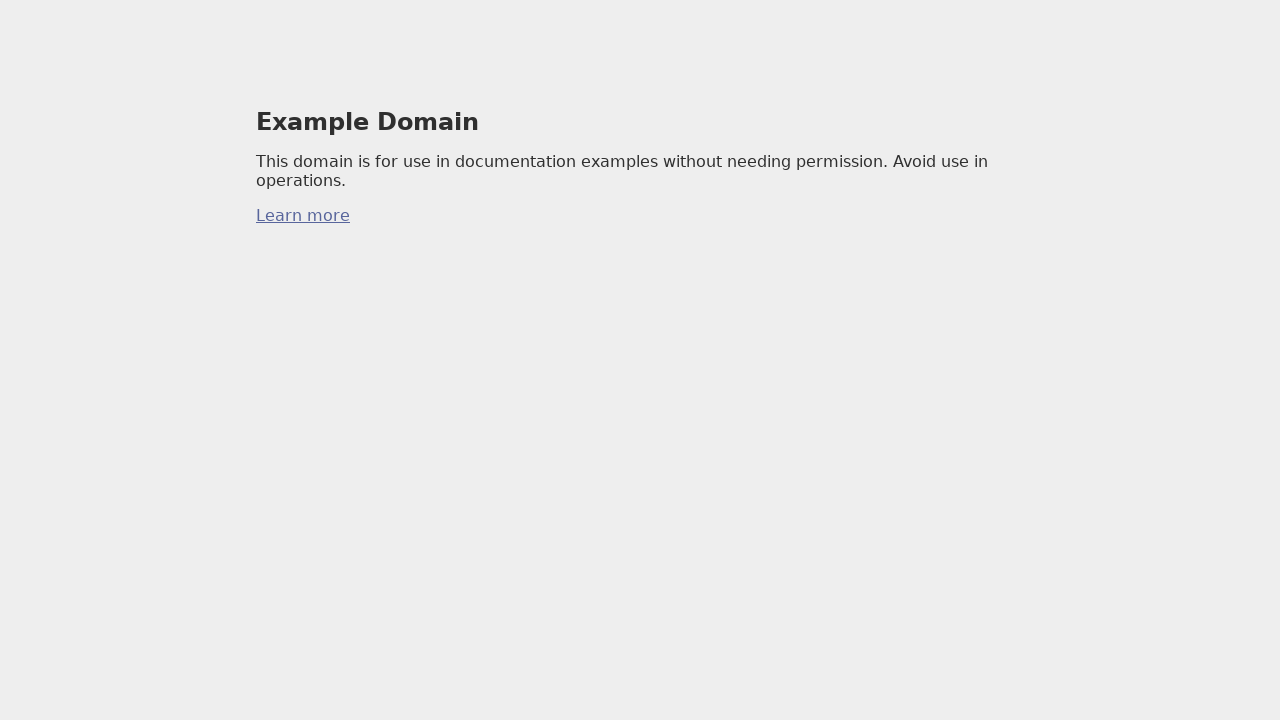

Stored reference to first page (example.com)
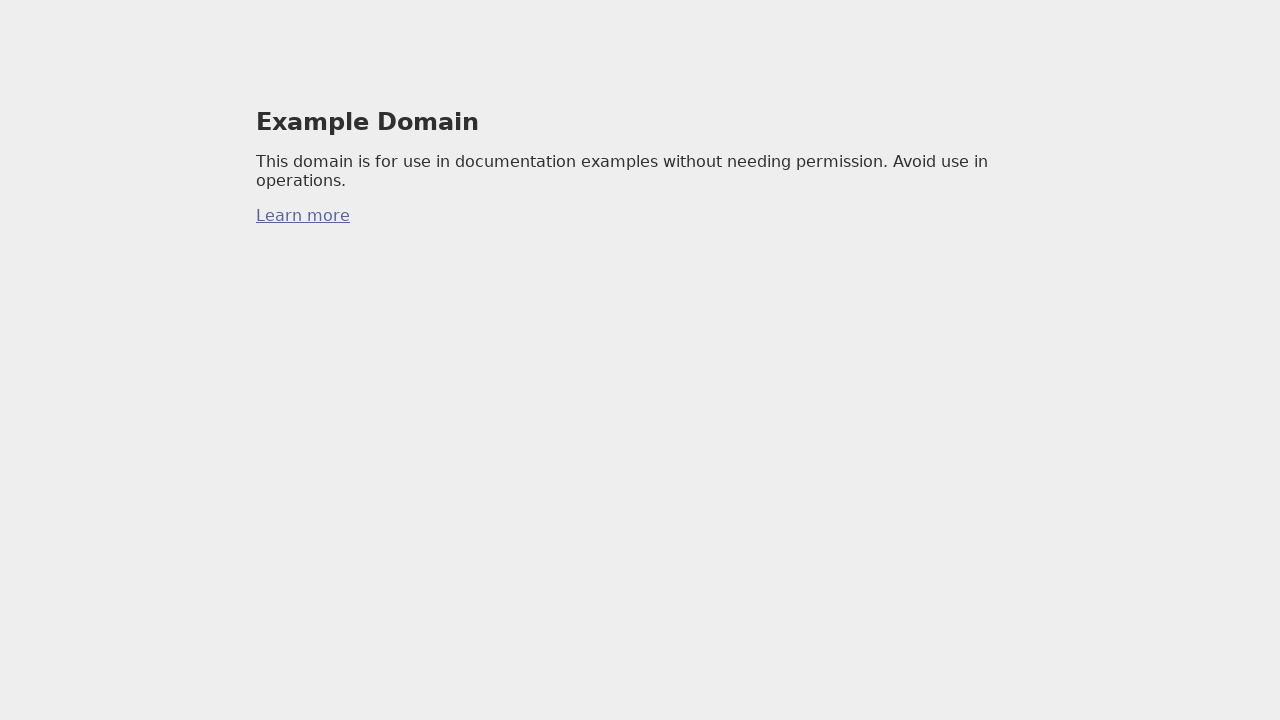

Opened a new browser tab
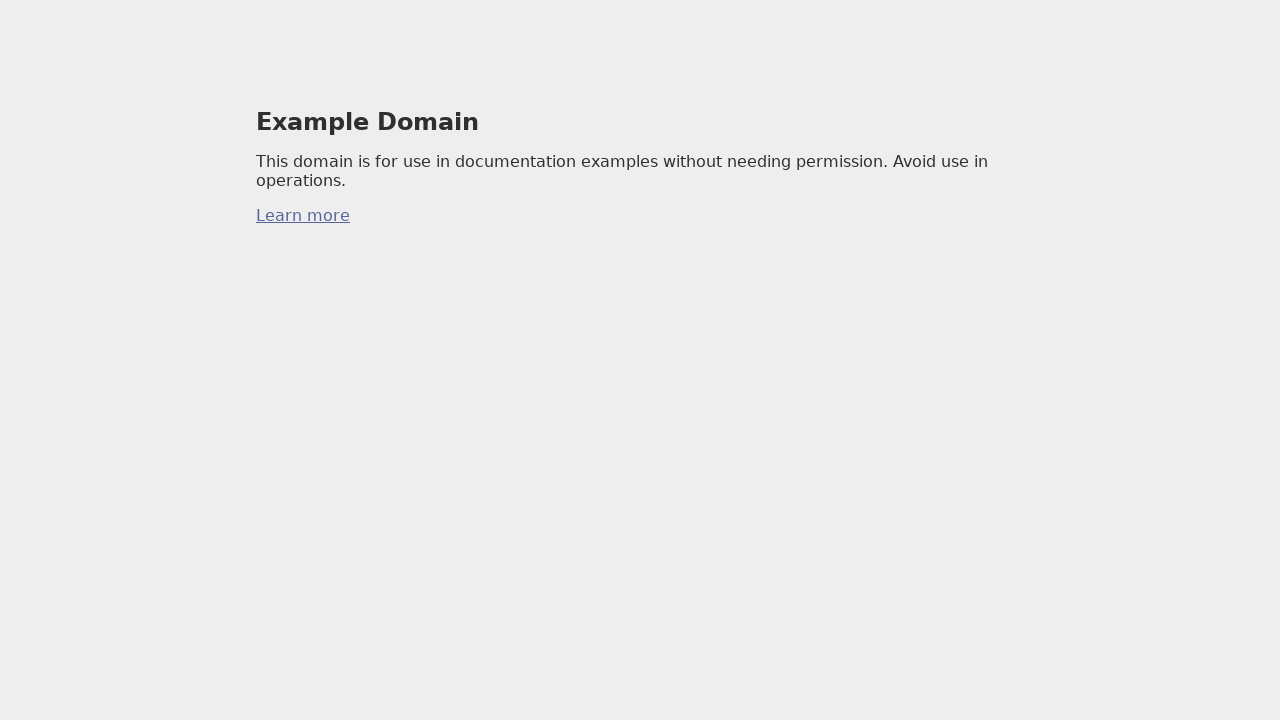

Navigated second tab to playwright.dev
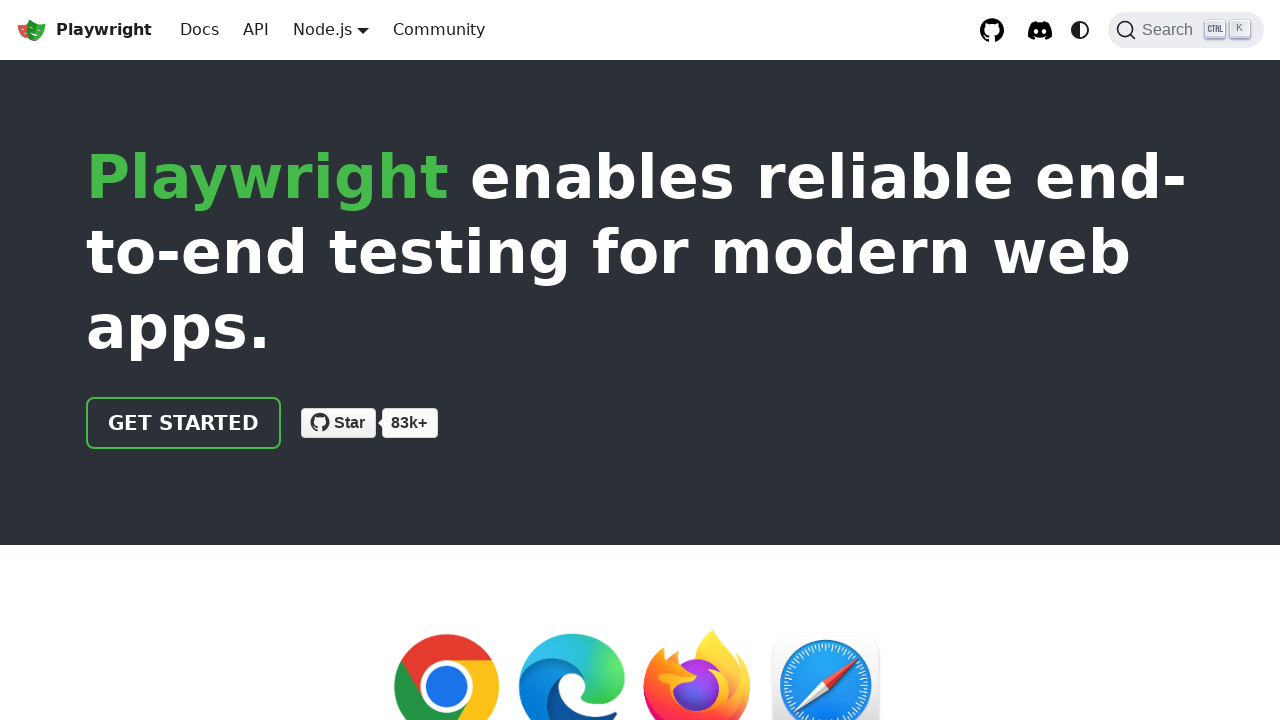

Clicked 'Get Started' link in second tab at (184, 423) on text=Get Started
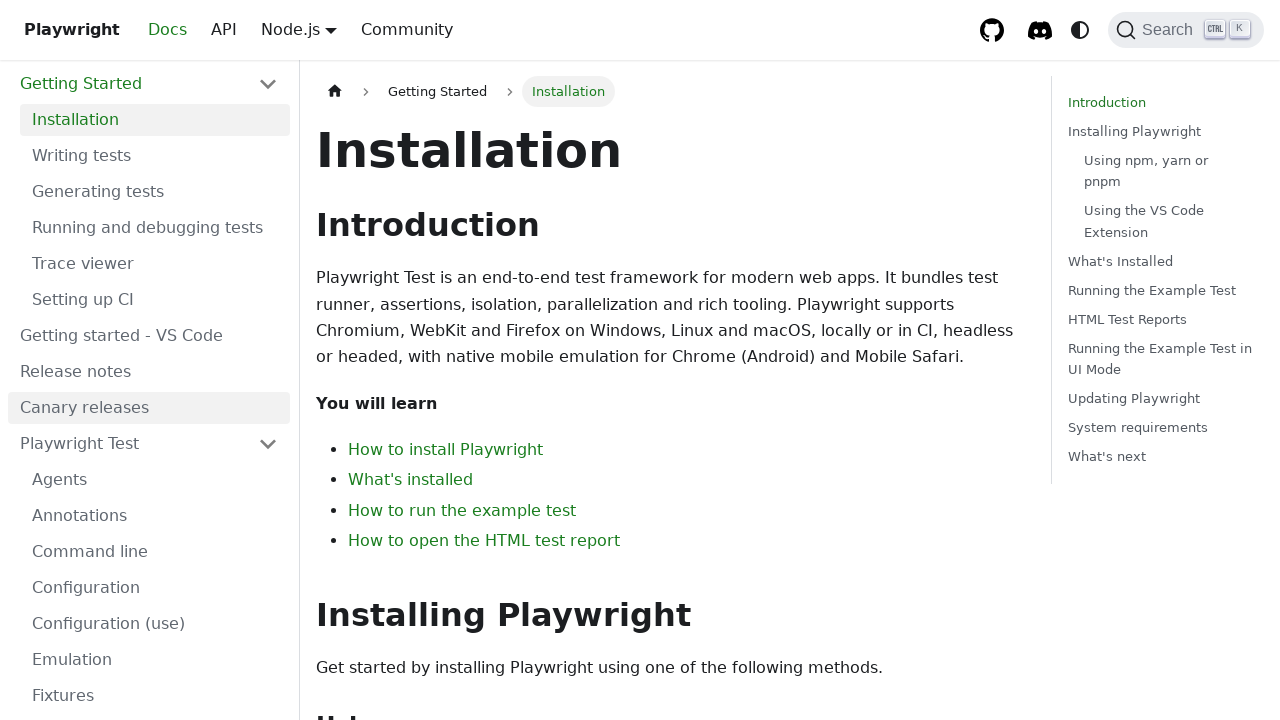

Switched back to first tab (example.com)
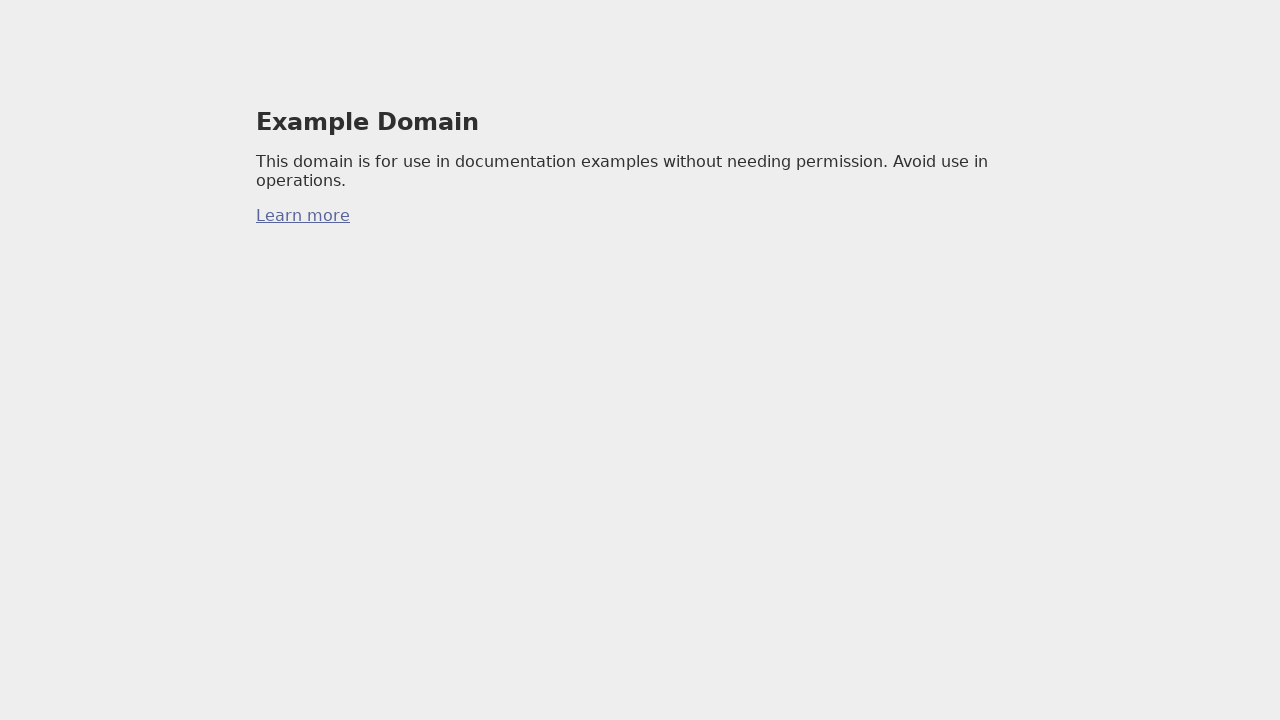

Verified first tab title contains 'Example Domain'
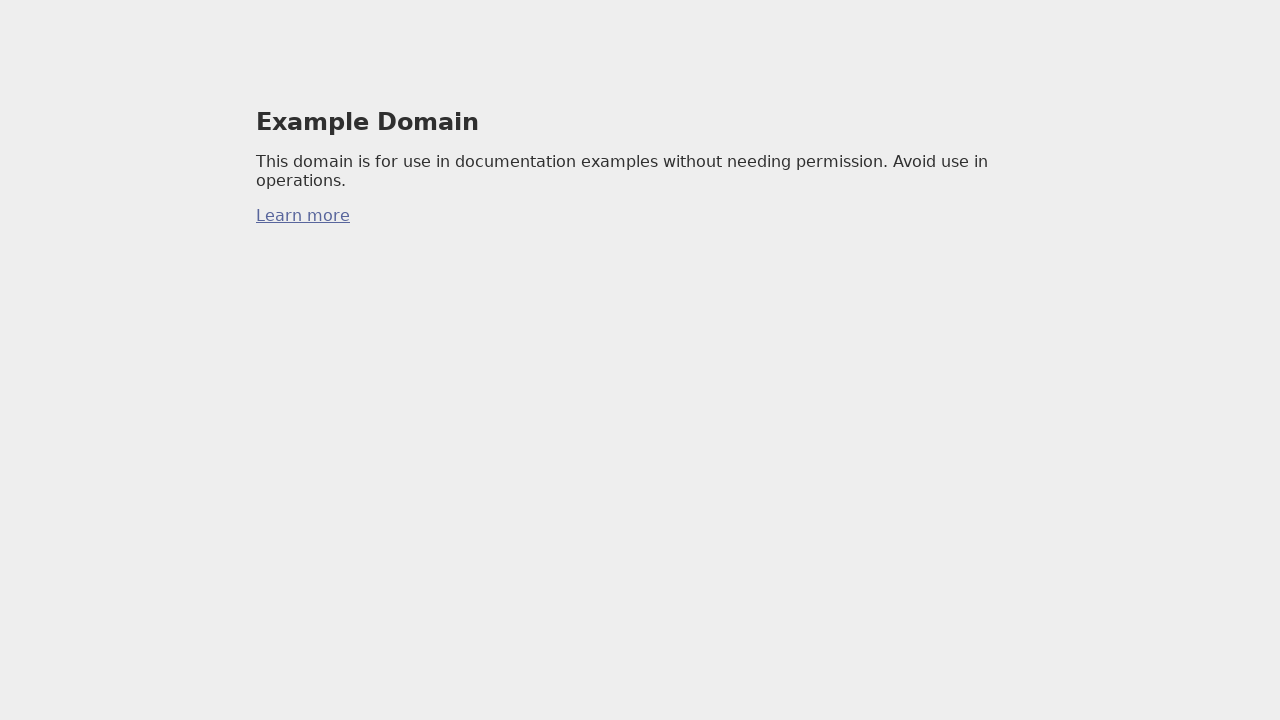

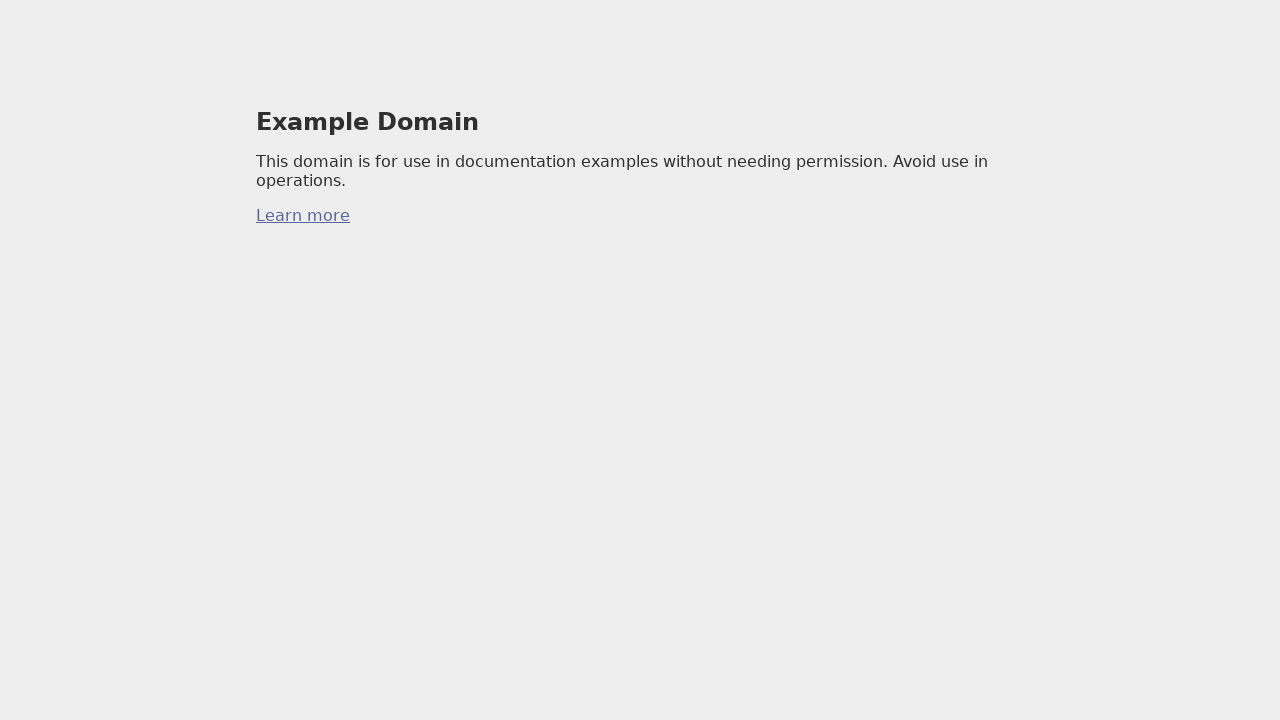